Tests JavaScript confirm dialog by clicking the confirm button, accepting it (OK), and verifying the result shows "Ok" was clicked

Starting URL: https://the-internet.herokuapp.com/javascript_alerts

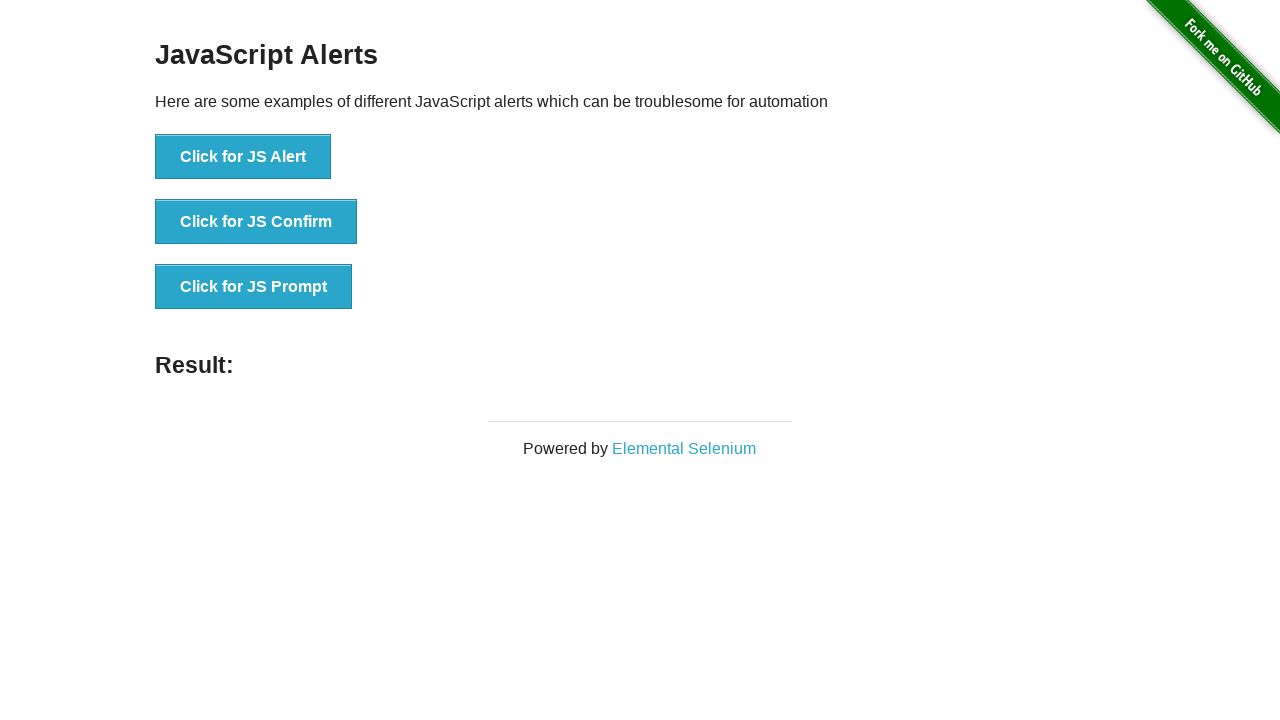

Set up dialog handler to accept confirm dialog
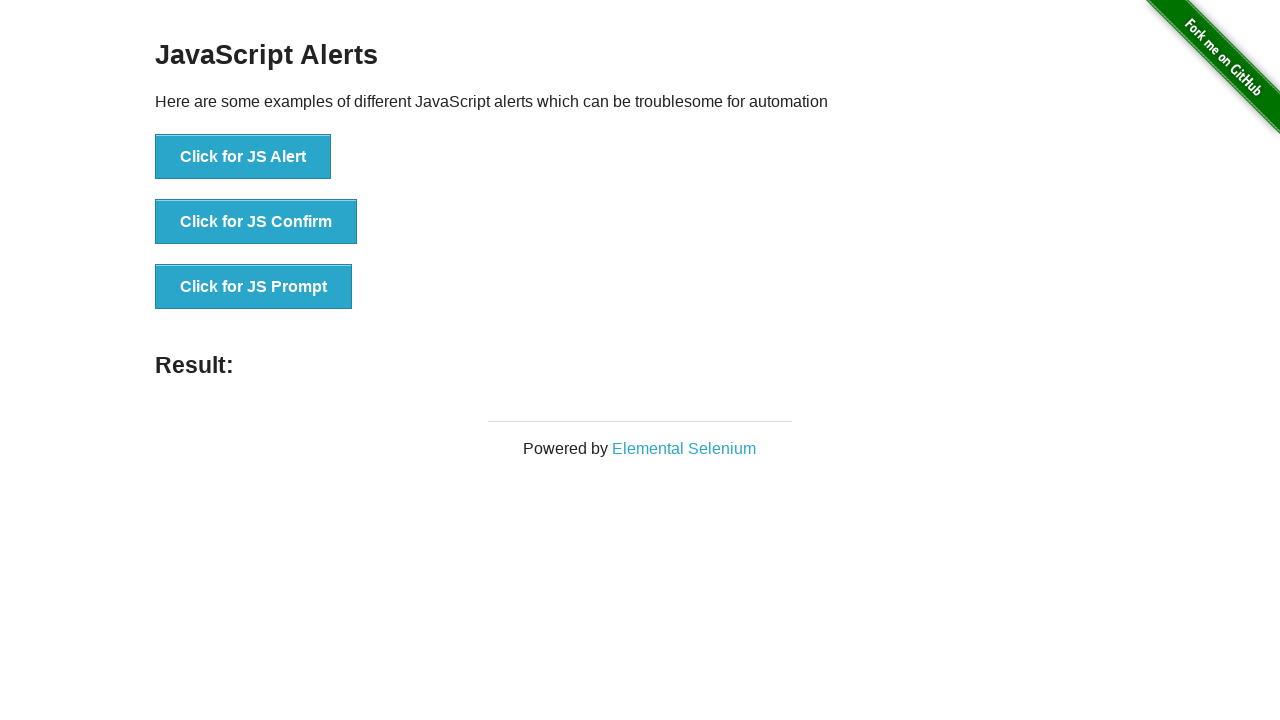

Clicked the JS Confirm button at (256, 222) on xpath=//button[text()='Click for JS Confirm']
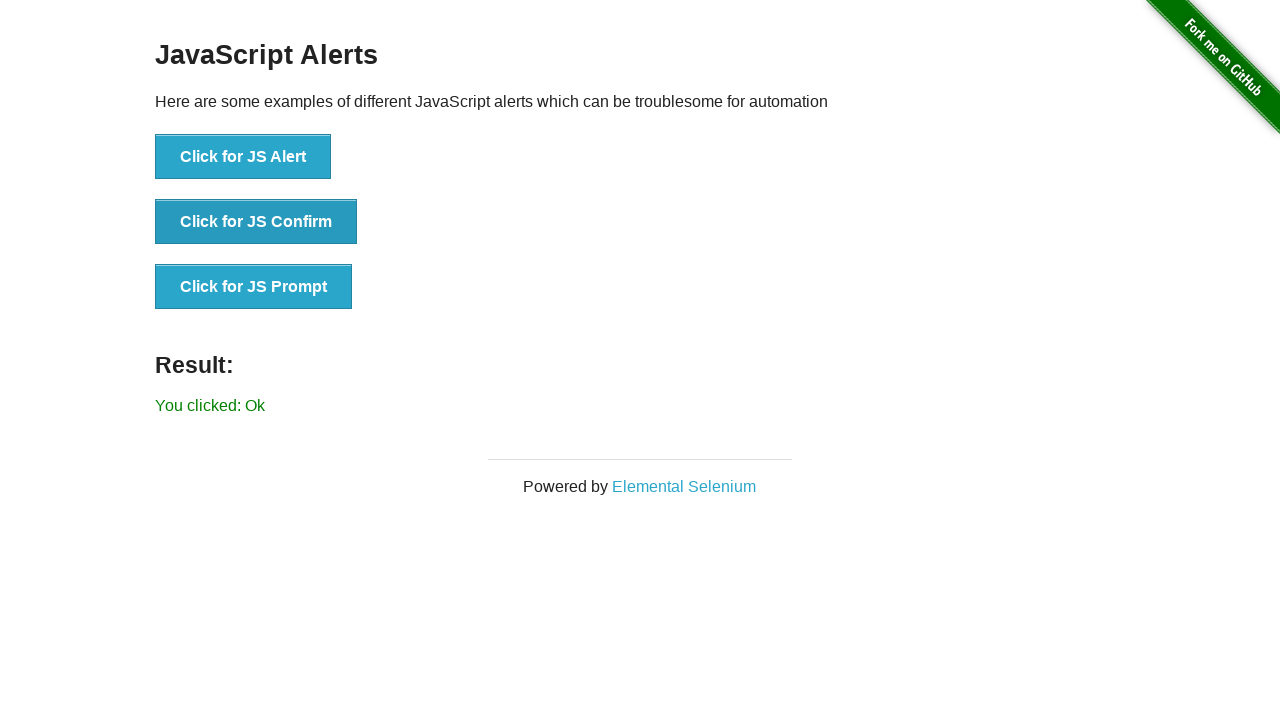

Result message element loaded
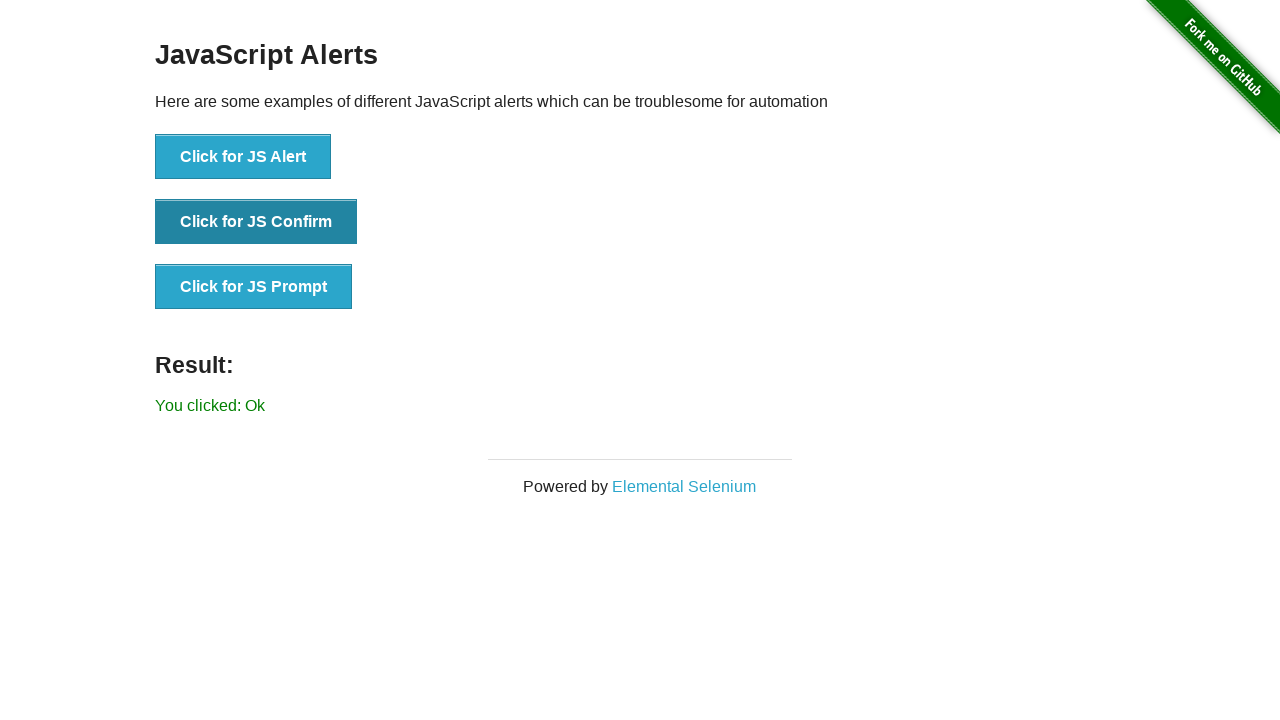

Retrieved result text: 'You clicked: Ok'
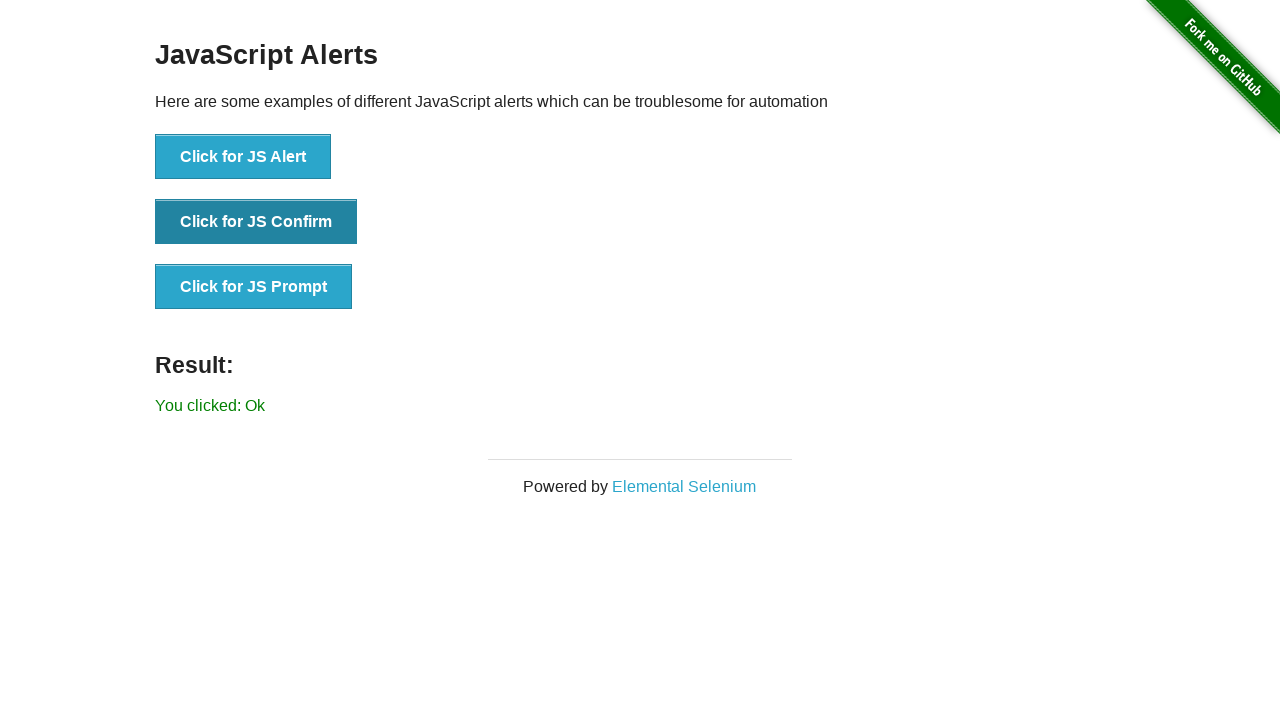

Verified result text matches expected 'You clicked: Ok'
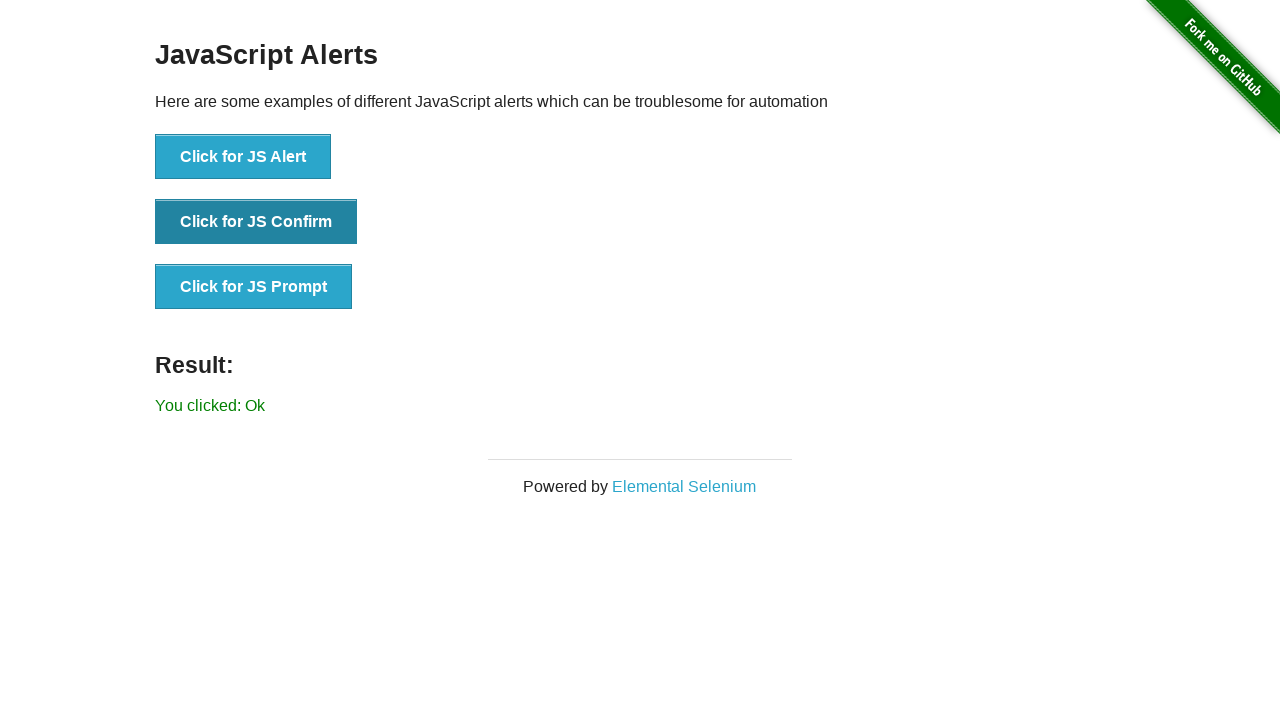

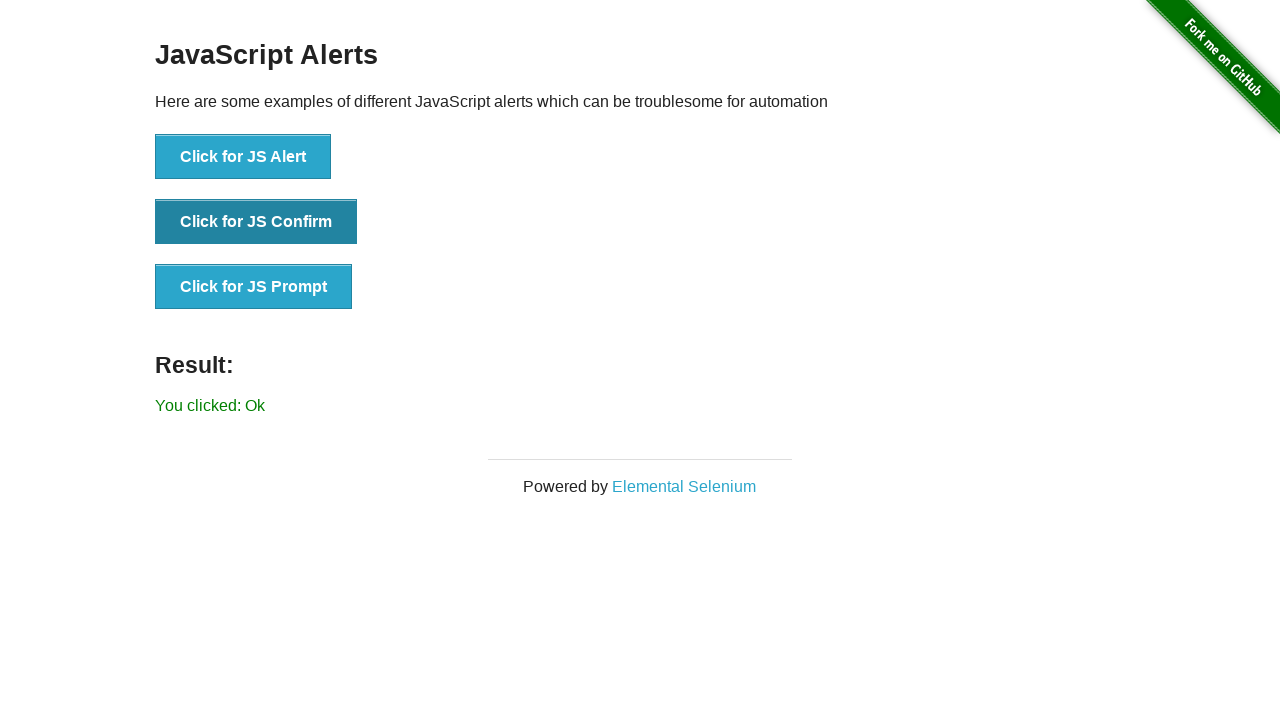